Tests hover functionality by moving the mouse over three images and verifying that the corresponding user name text becomes visible after each hover action.

Starting URL: https://practice.cydeo.com/hovers

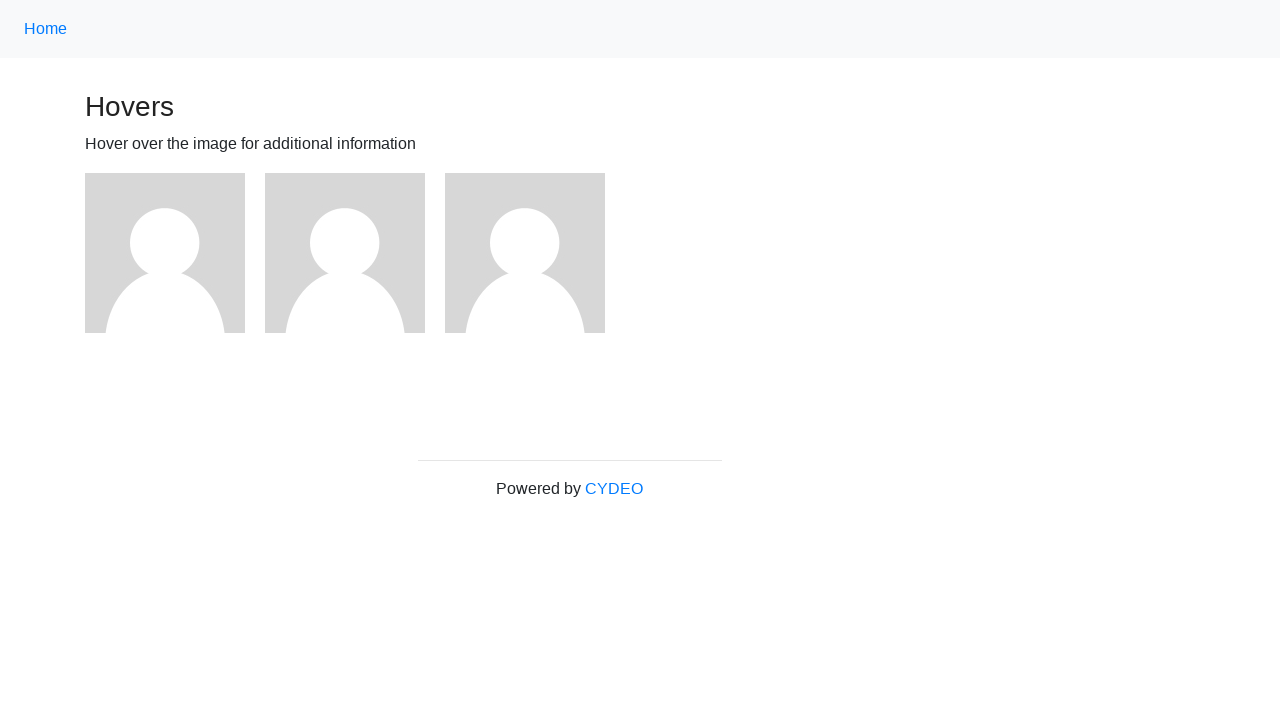

Hovered over first image at (165, 253) on (//img)[1]
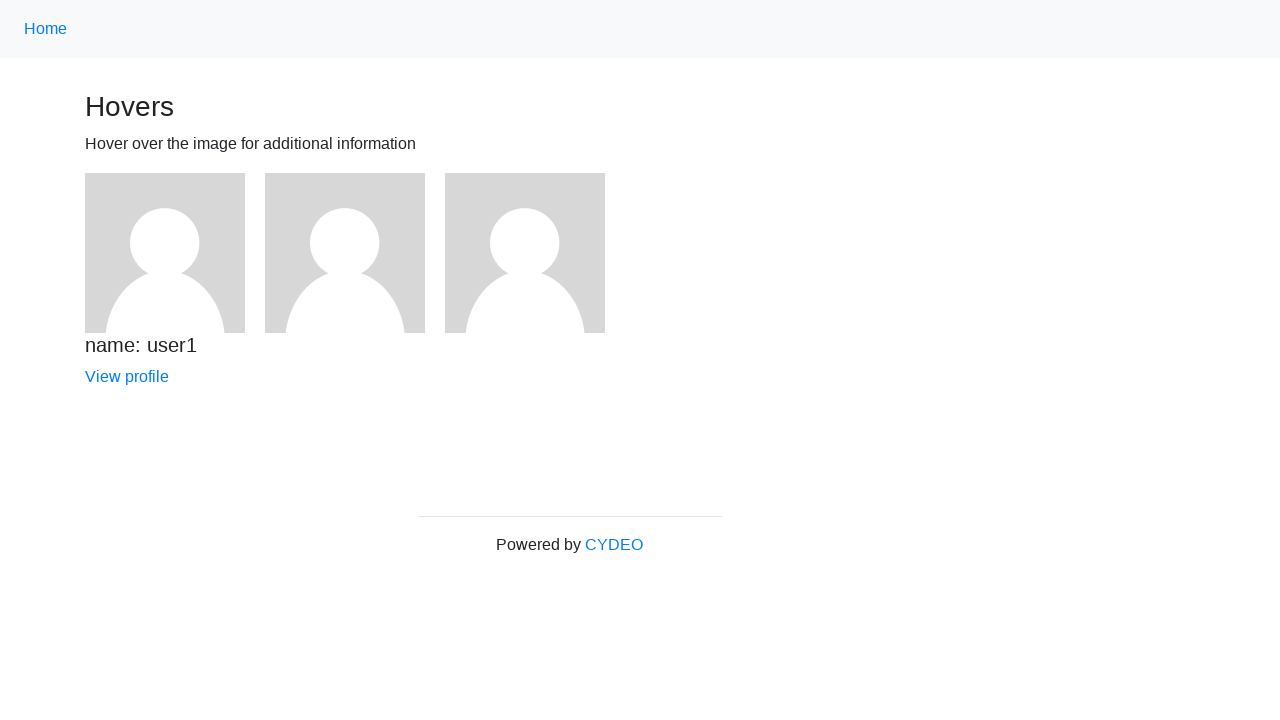

Verified user1 name text became visible after hovering over first image
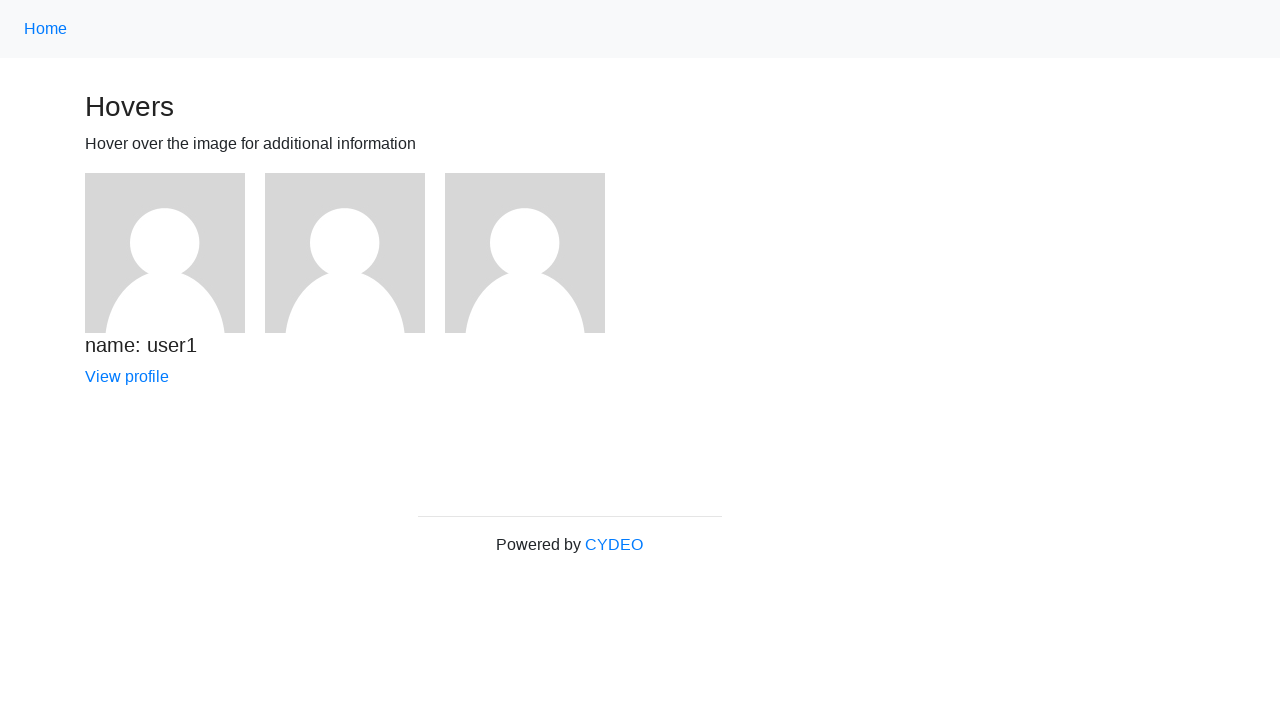

Hovered over second image at (345, 253) on (//img)[2]
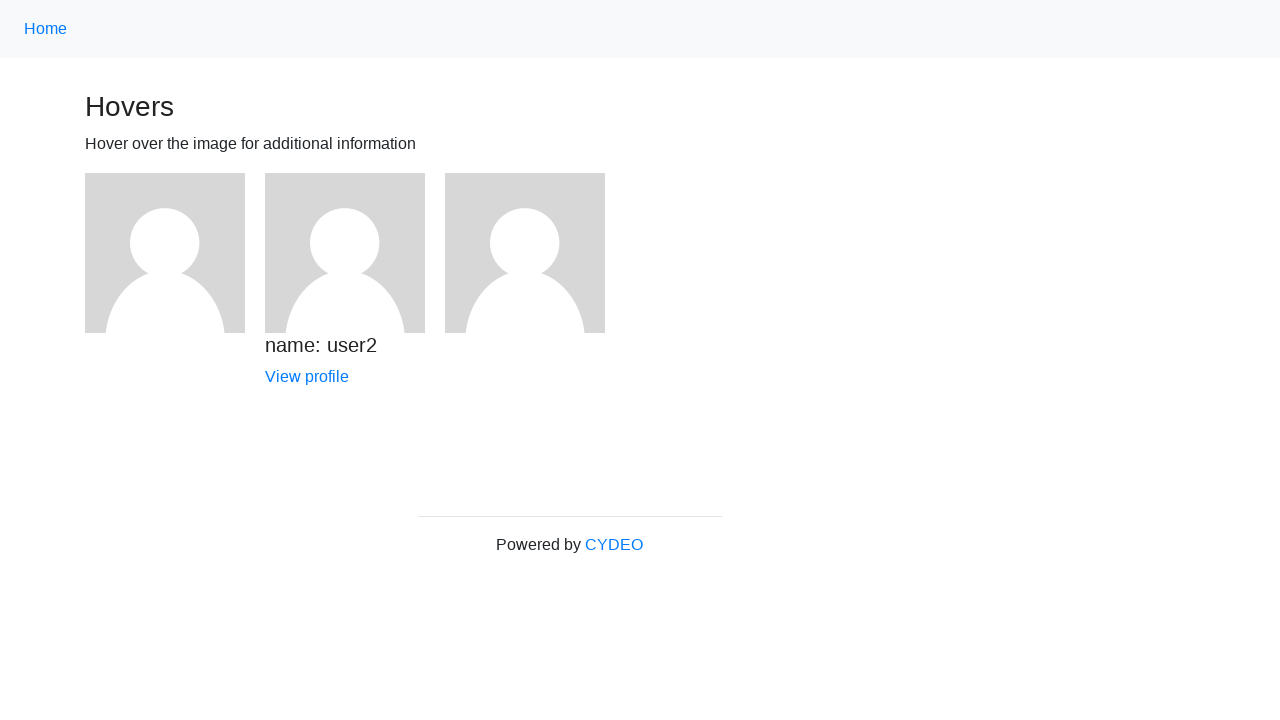

Verified user2 name text became visible after hovering over second image
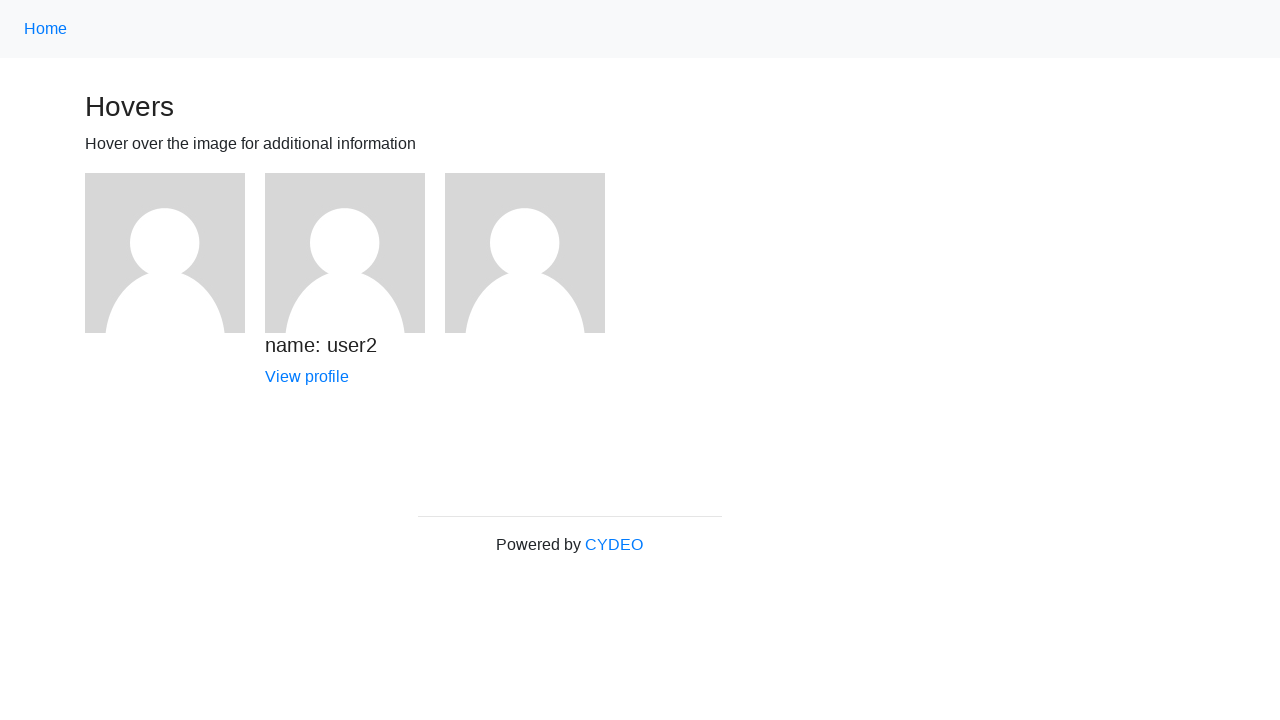

Hovered over third image at (525, 253) on (//img)[3]
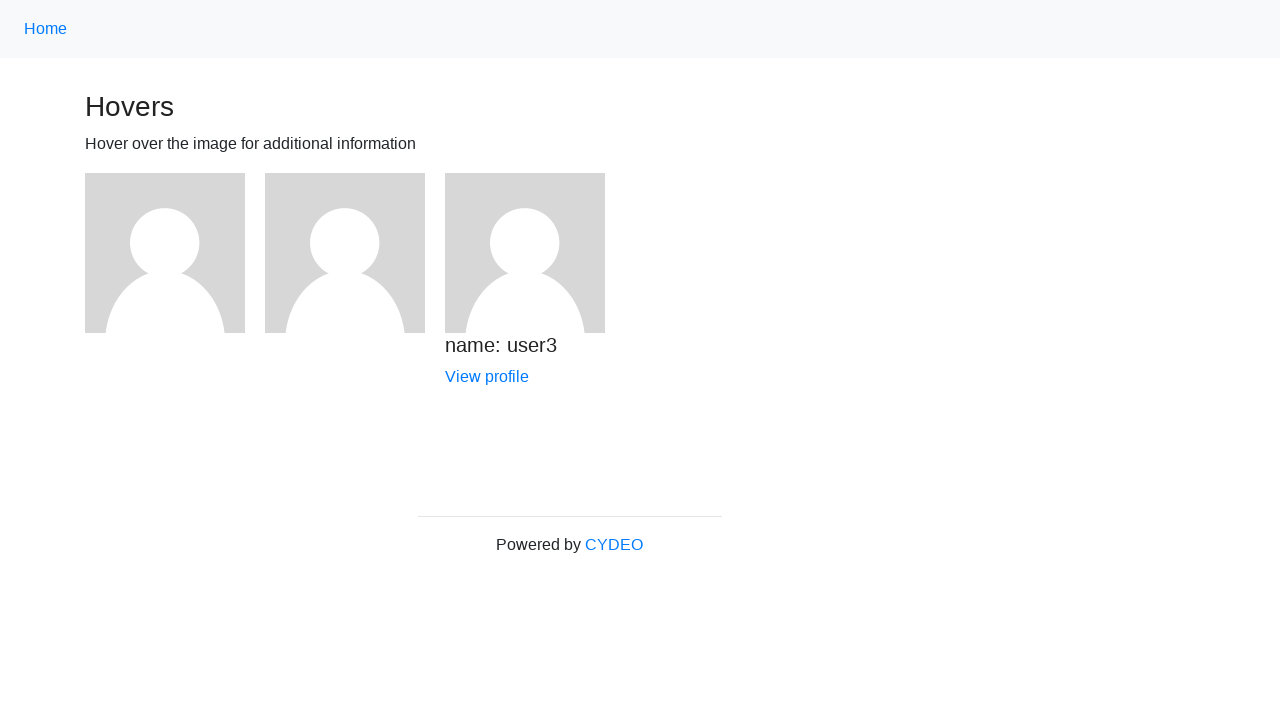

Verified user3 name text became visible after hovering over third image
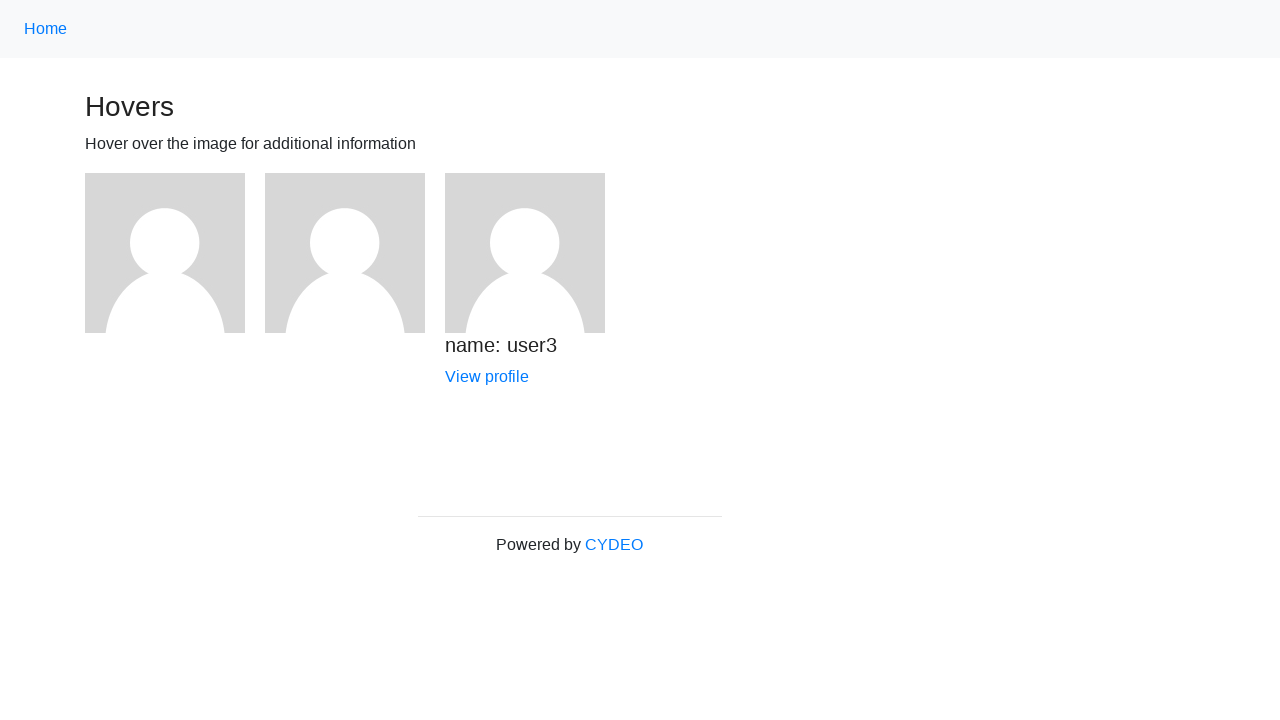

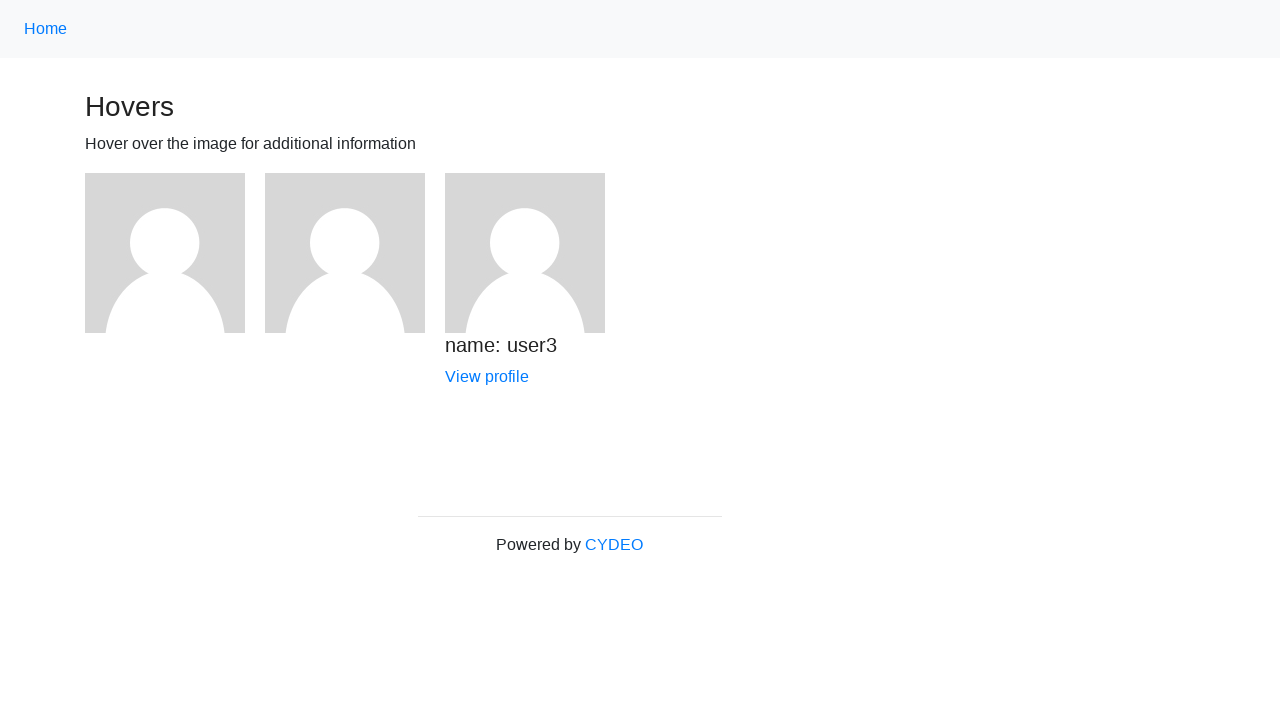